Tests adding and removing elements by clicking the Add Element button to create a Delete button, then clicking Delete to remove it.

Starting URL: https://the-internet.herokuapp.com/add_remove_elements/

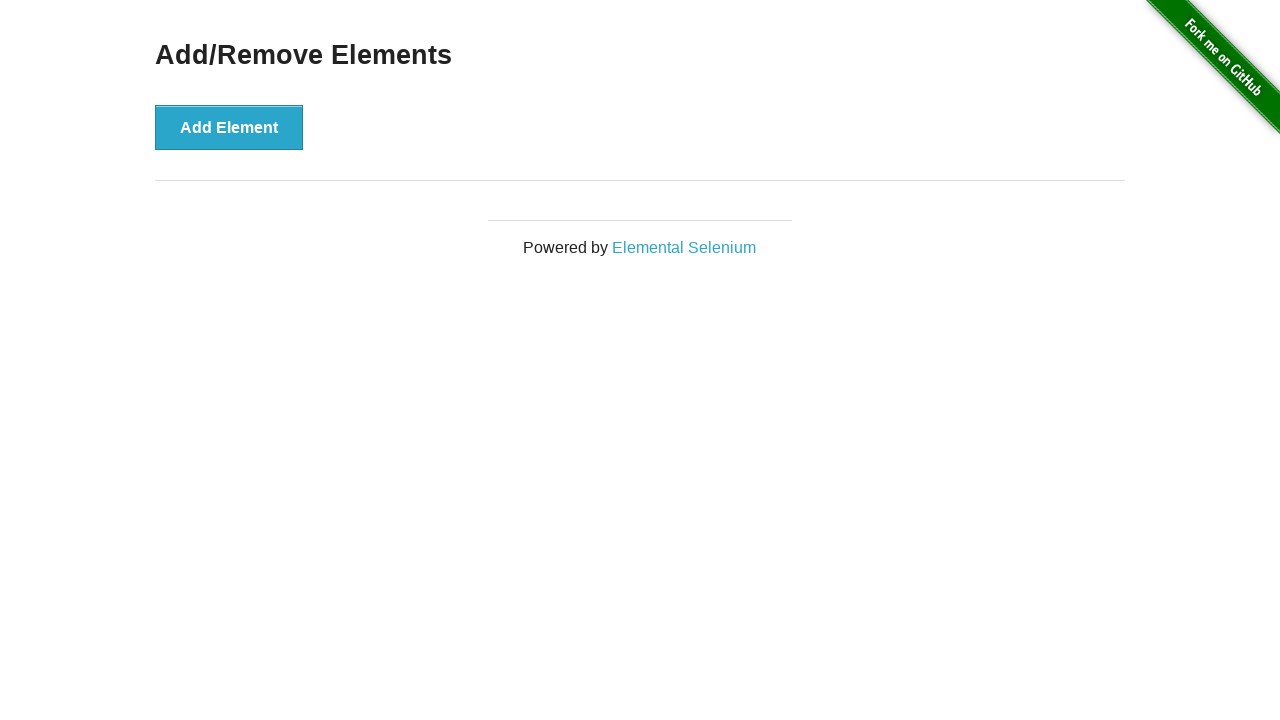

Clicked Add Element button to create a Delete button at (229, 127) on xpath=//button[text()='Add Element']
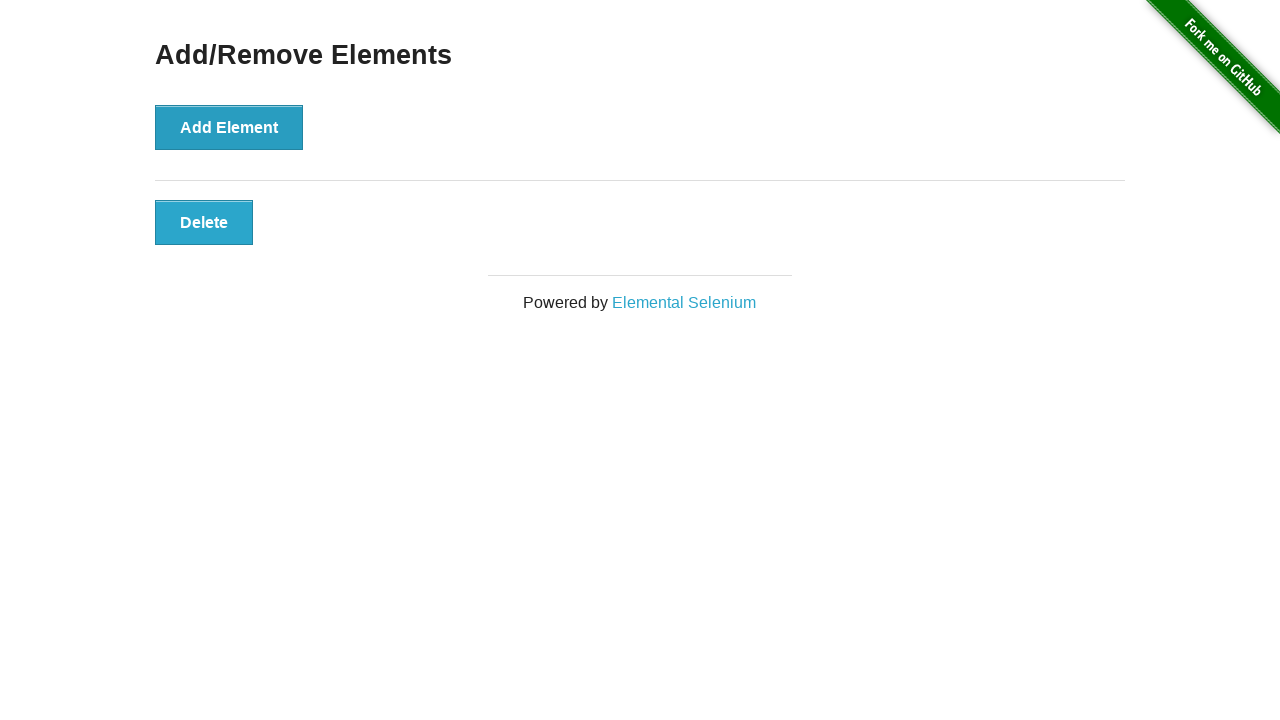

Delete button appeared on the page
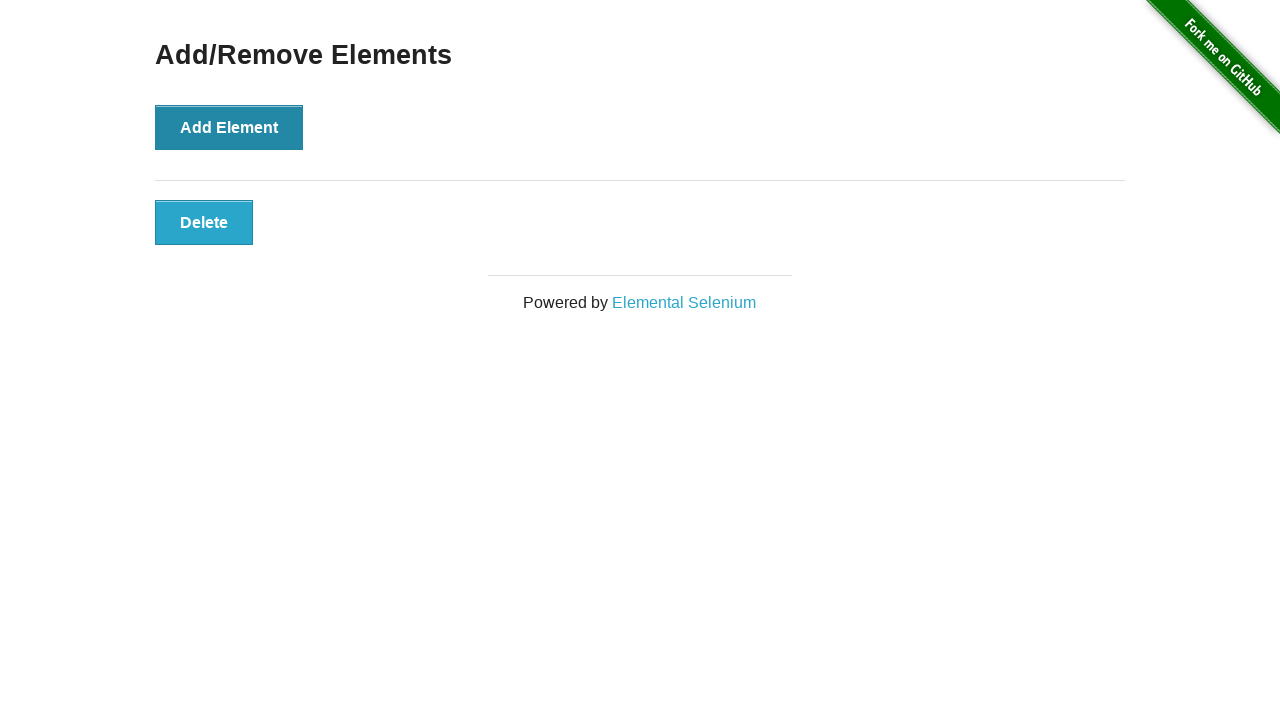

Clicked Delete button to remove the element at (204, 222) on xpath=//button[text()='Delete']
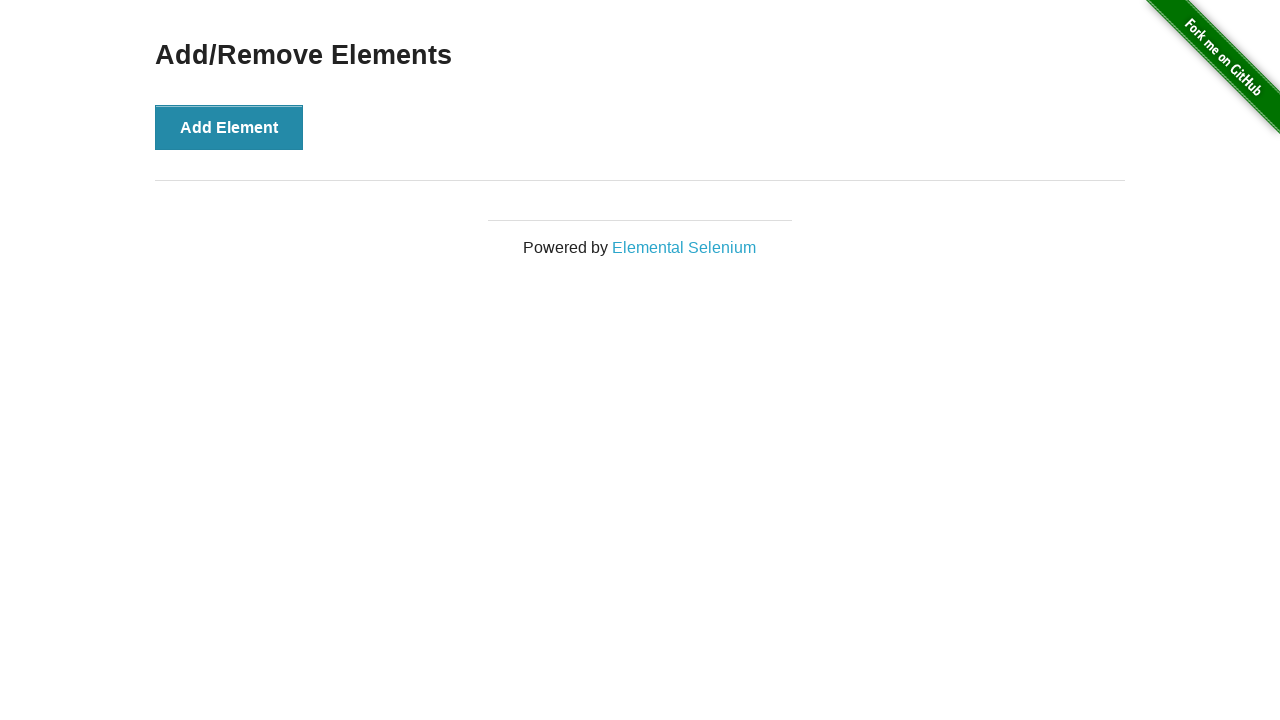

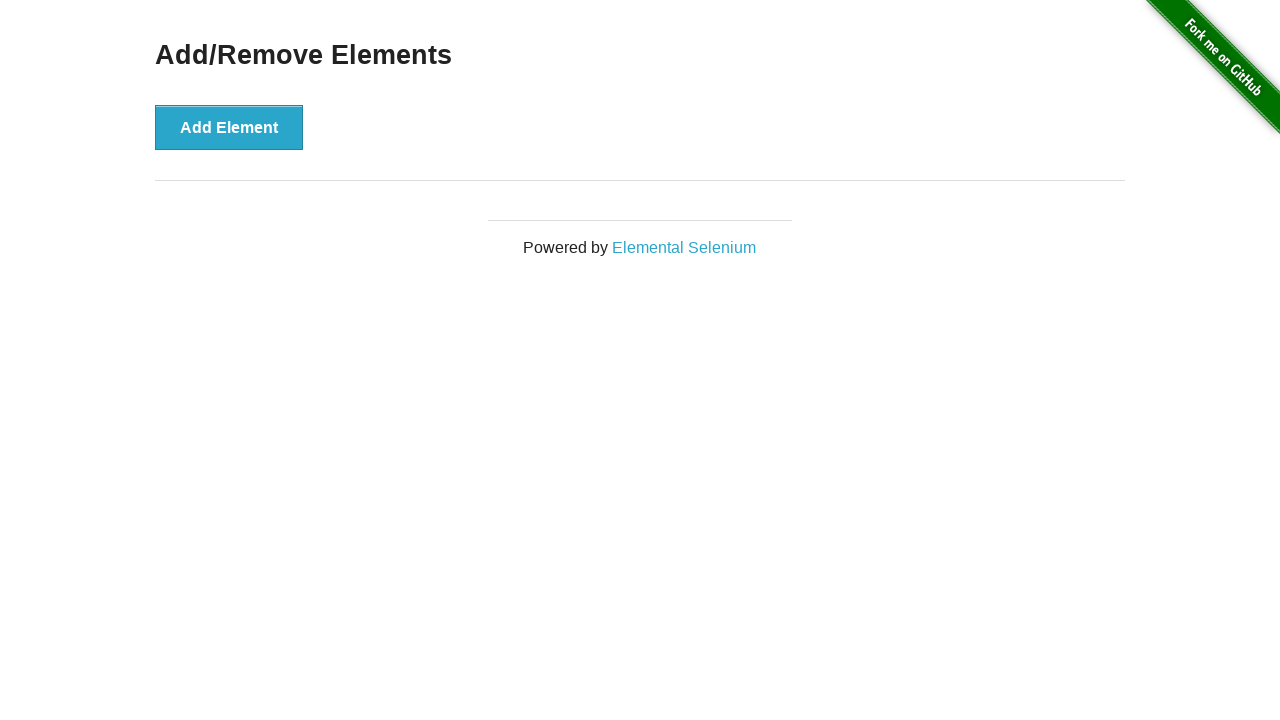